Tests that other controls are hidden when editing a todo item

Starting URL: https://demo.playwright.dev/todomvc

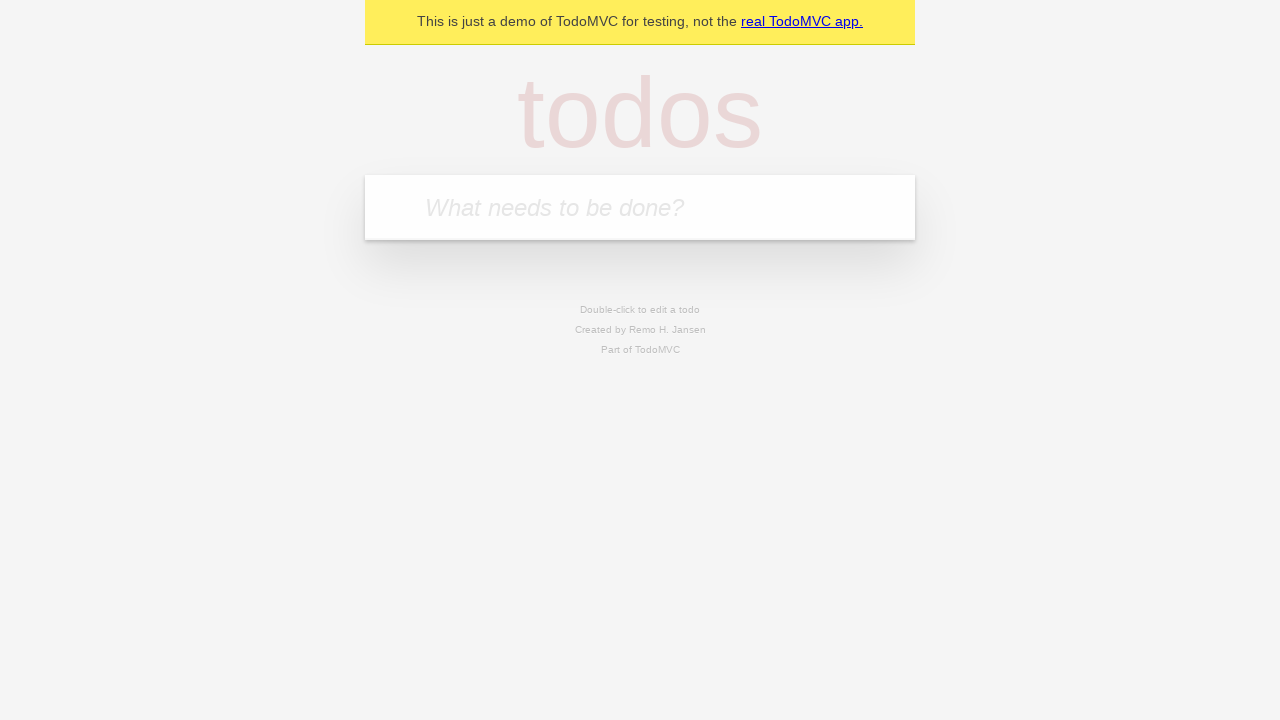

Filled input field with first todo 'buy some cheese' on internal:attr=[placeholder="What needs to be done?"i]
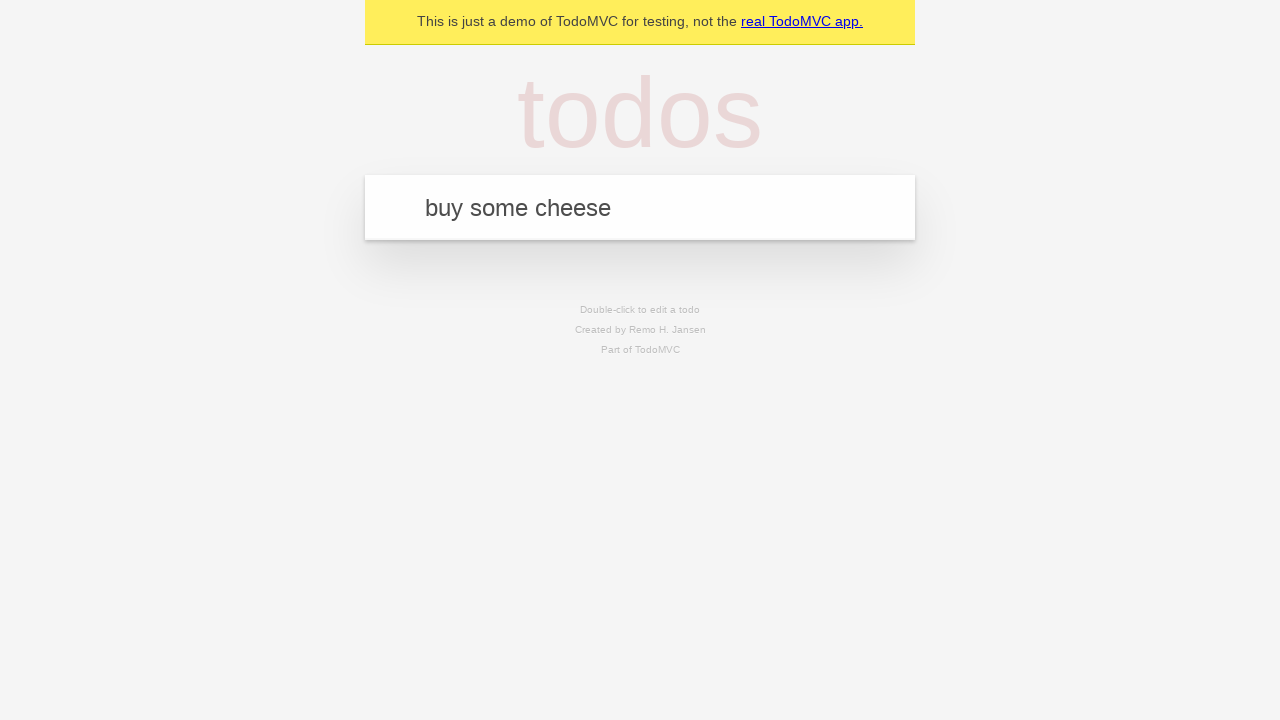

Pressed Enter to create first todo on internal:attr=[placeholder="What needs to be done?"i]
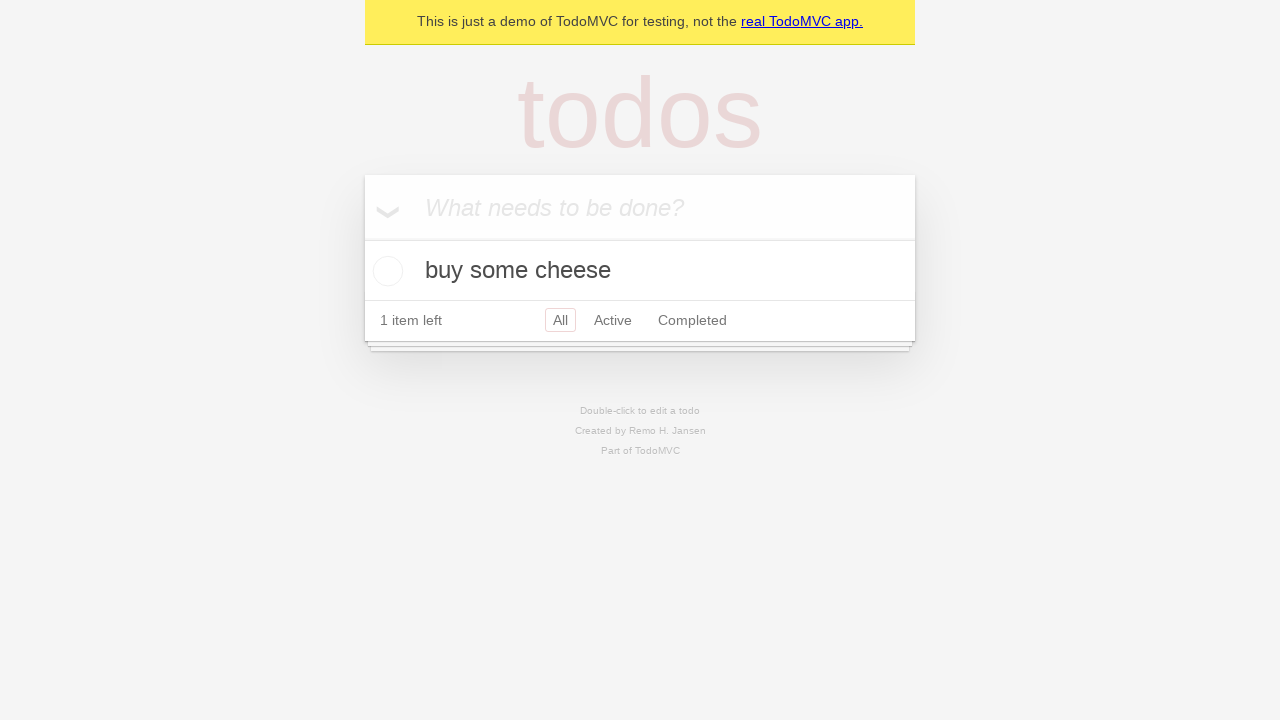

Filled input field with second todo 'feed the cat' on internal:attr=[placeholder="What needs to be done?"i]
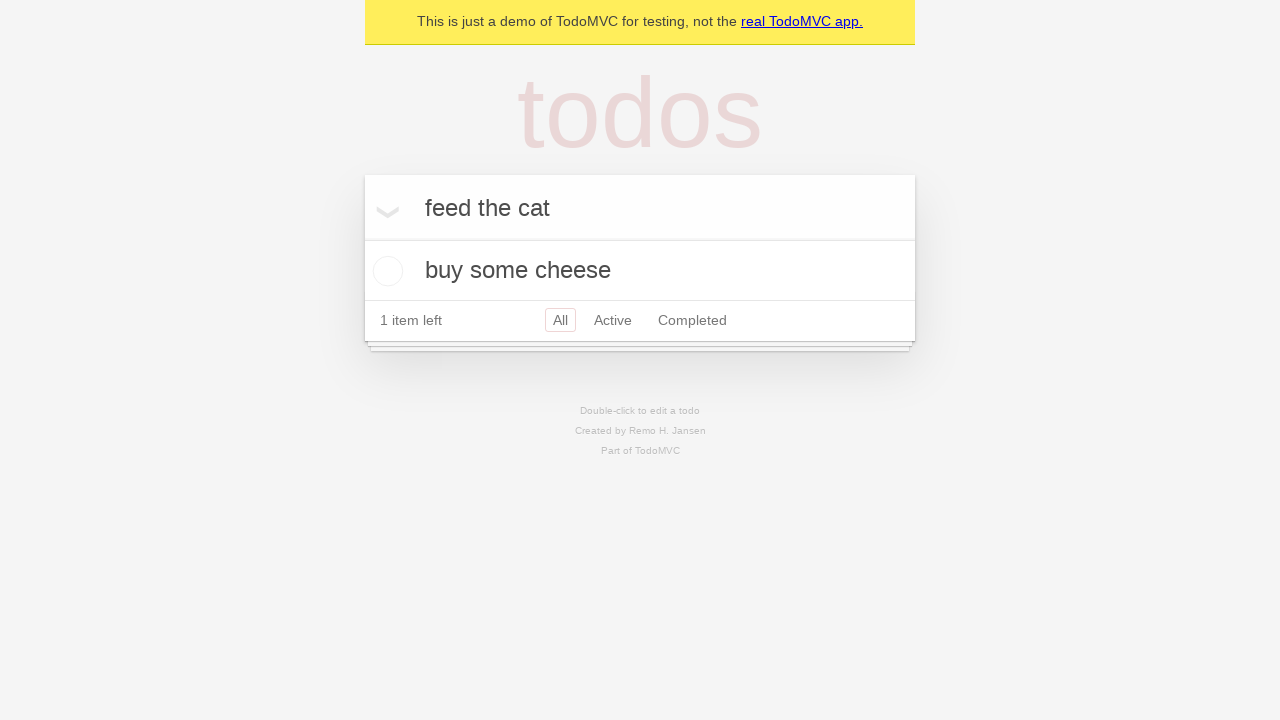

Pressed Enter to create second todo on internal:attr=[placeholder="What needs to be done?"i]
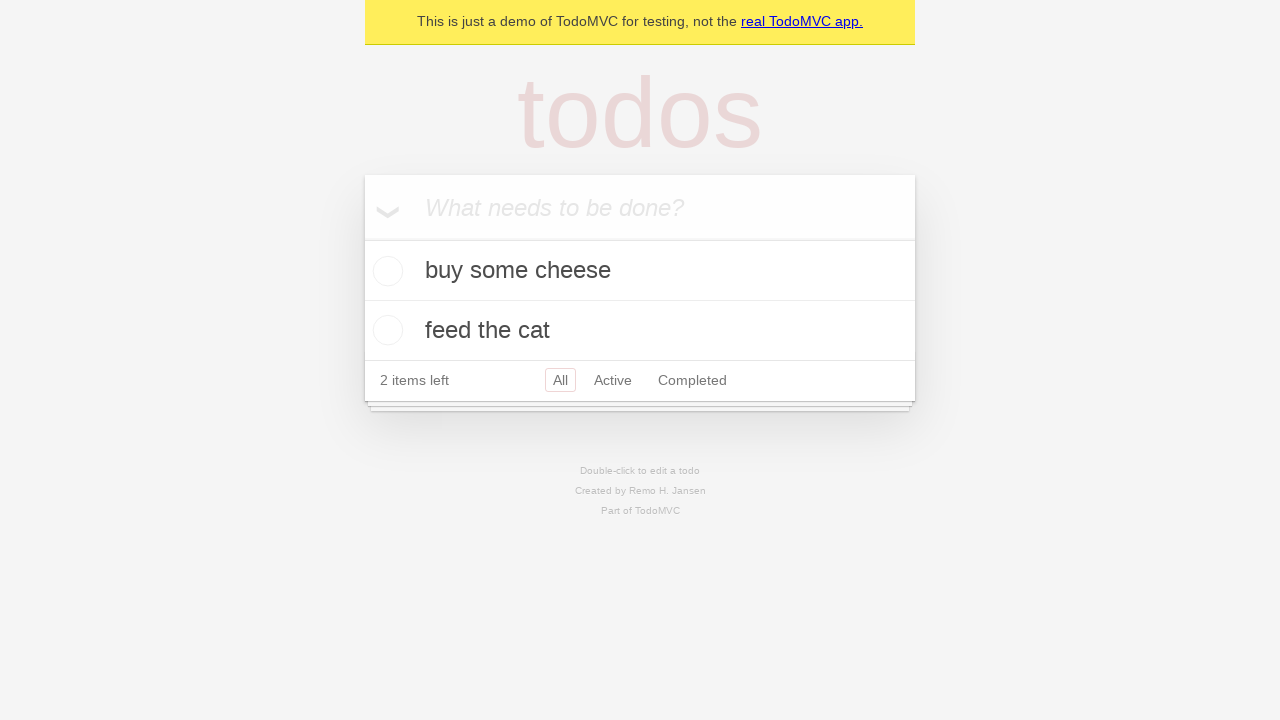

Filled input field with third todo 'book a doctors appointment' on internal:attr=[placeholder="What needs to be done?"i]
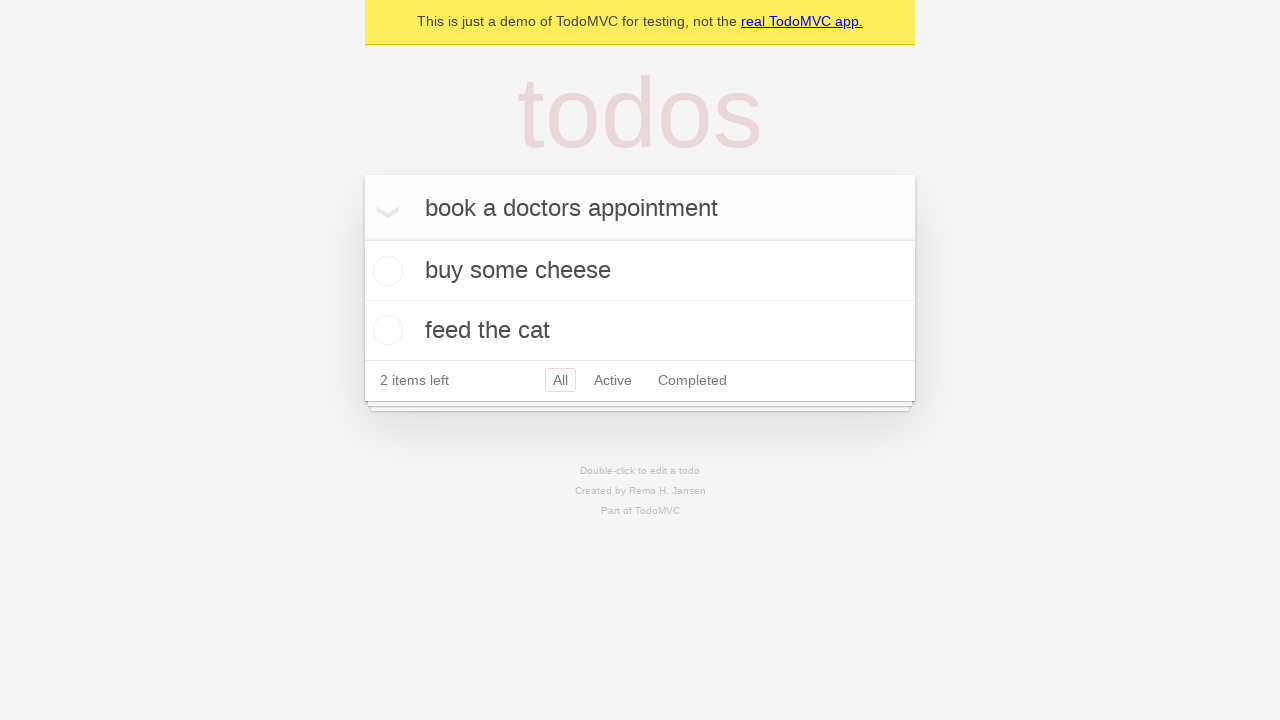

Pressed Enter to create third todo on internal:attr=[placeholder="What needs to be done?"i]
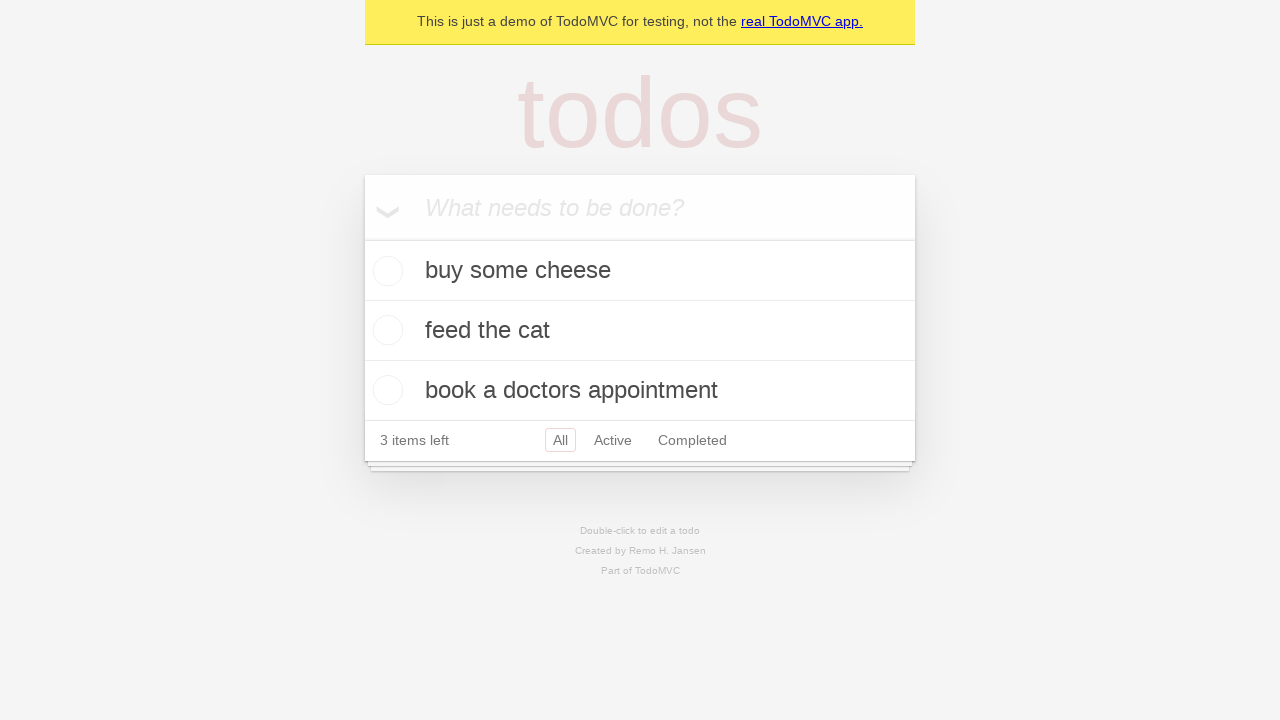

Double-clicked second todo item to enter edit mode at (640, 331) on [data-testid='todo-item'] >> nth=1
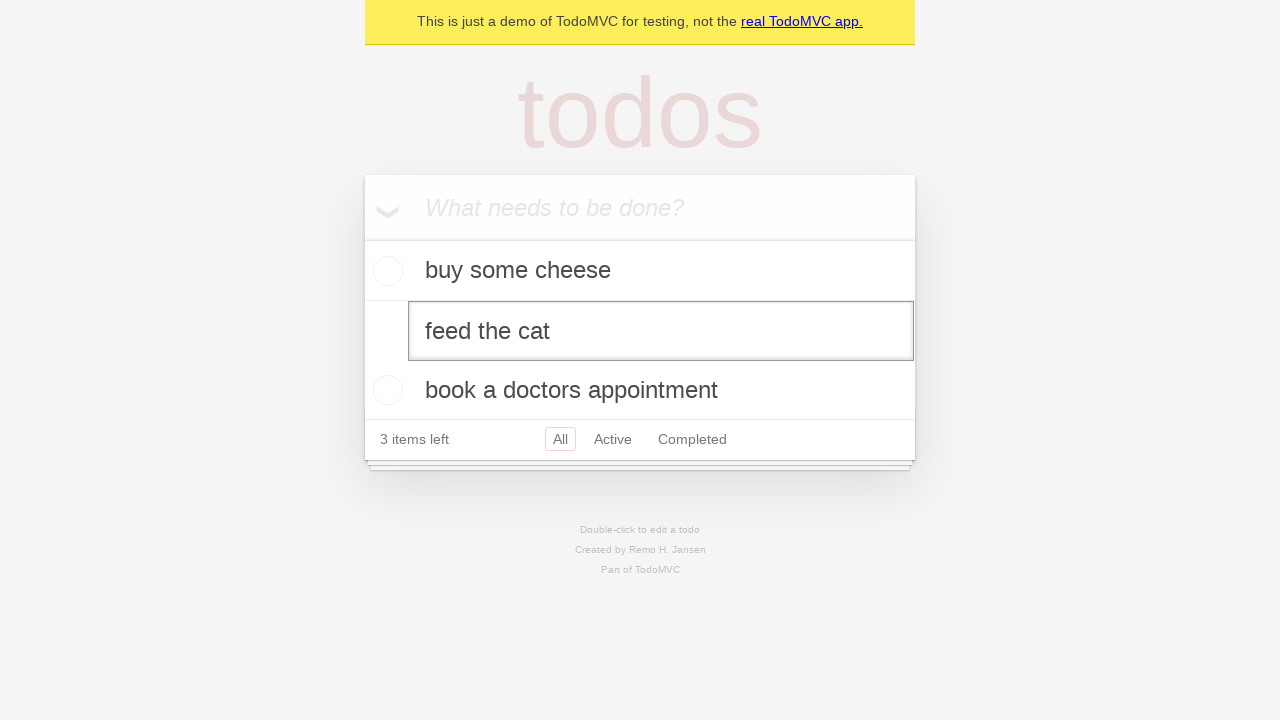

Edit textbox appeared for second todo item
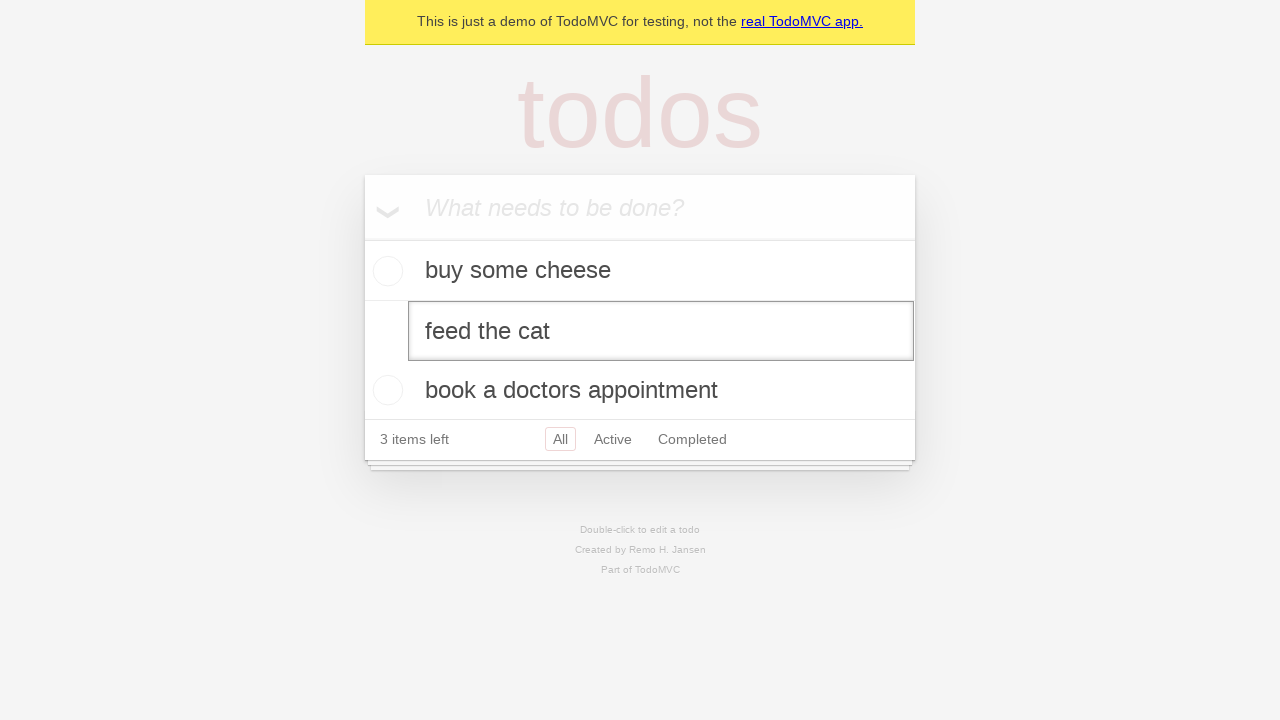

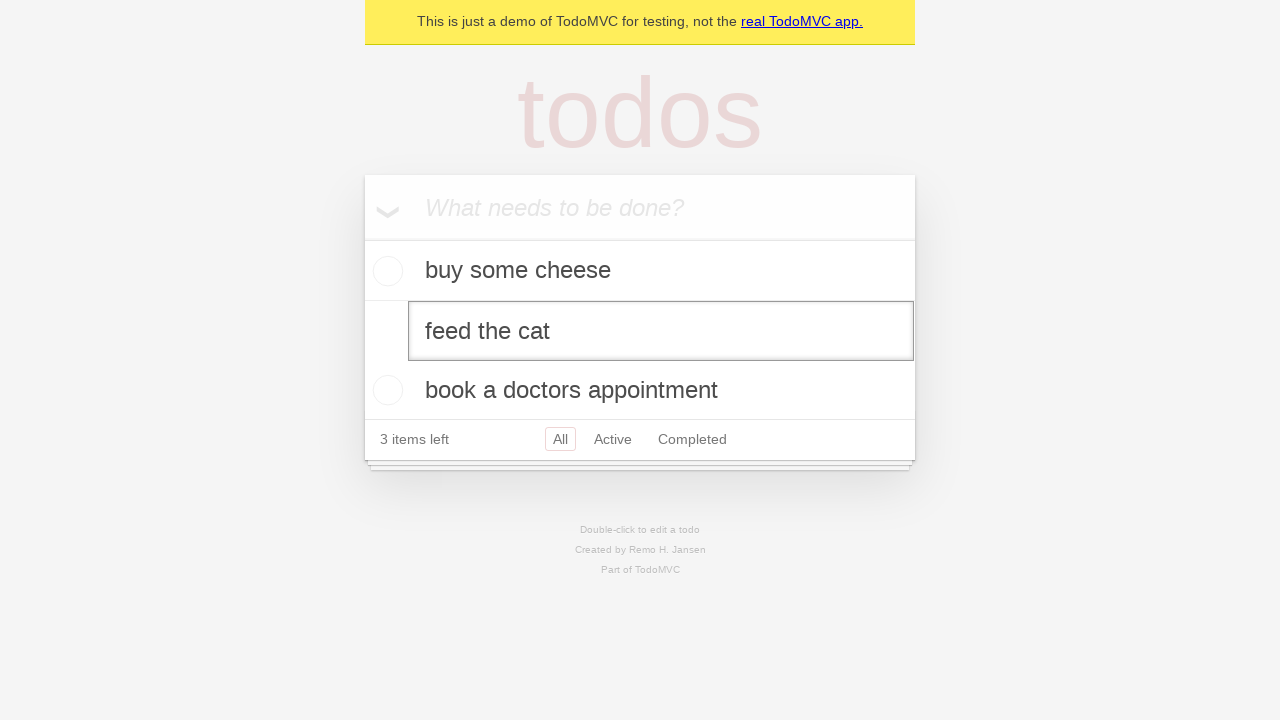